Tests finding elements on a form page using various locator strategies and submits an empty form

Starting URL: https://demoqa.com/text-box/

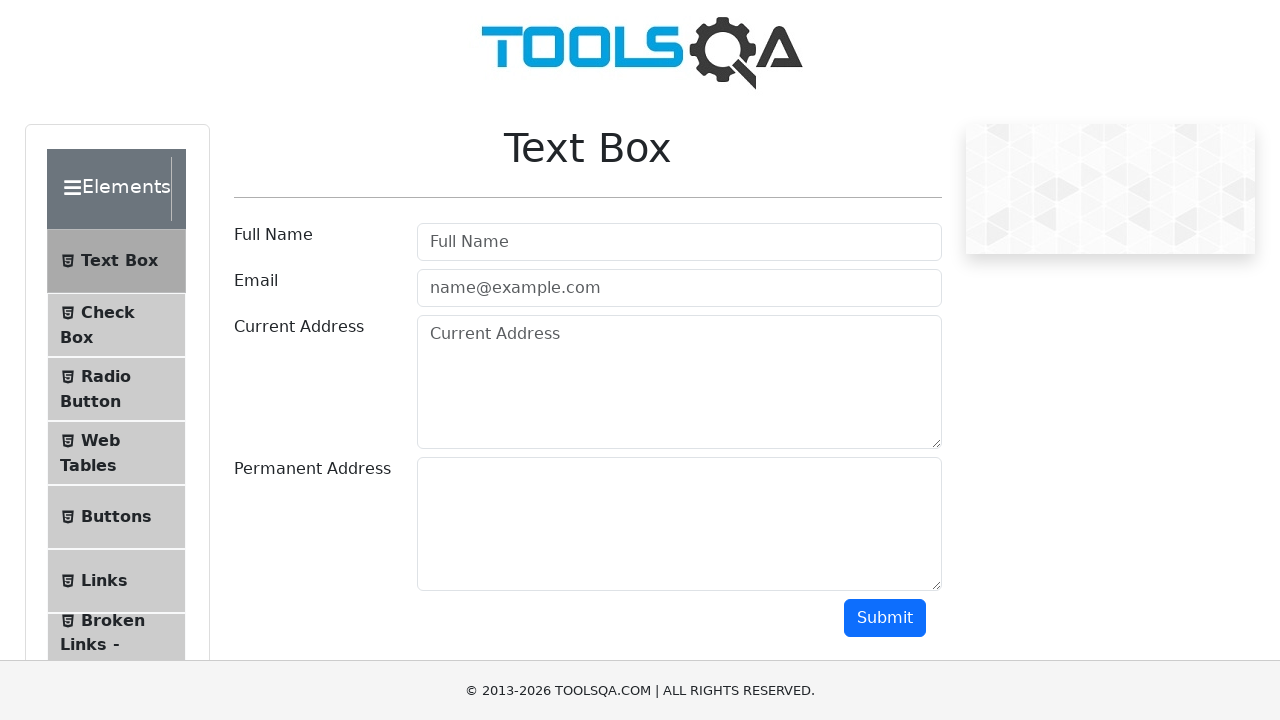

Waited for input elements to load on the form page
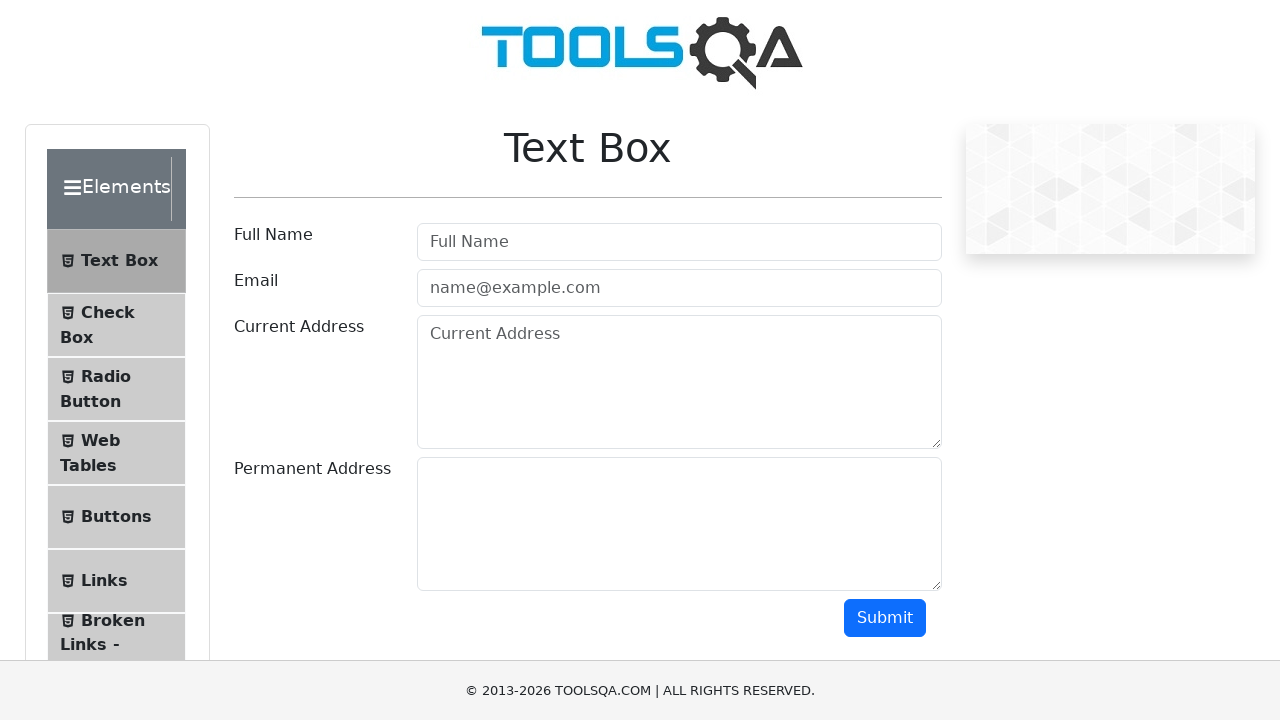

Found 2 input elements on the form
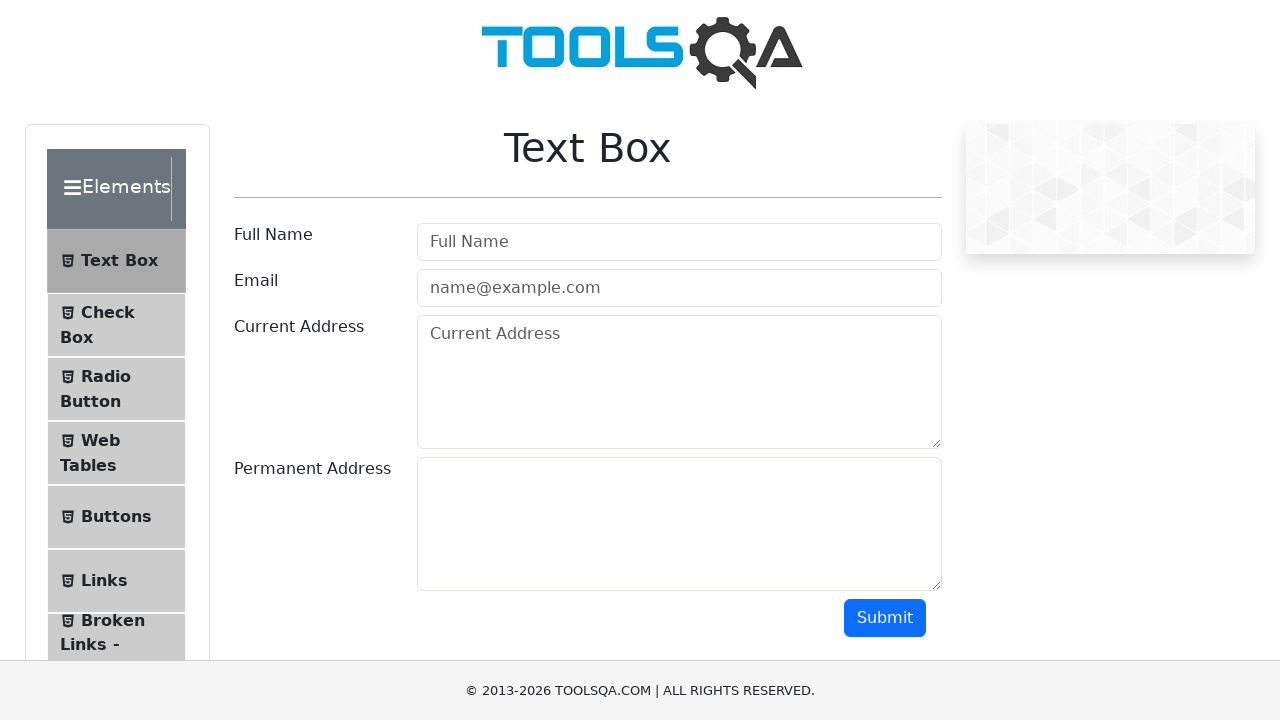

Clicked the submit button to submit the empty form at (885, 618) on #submit
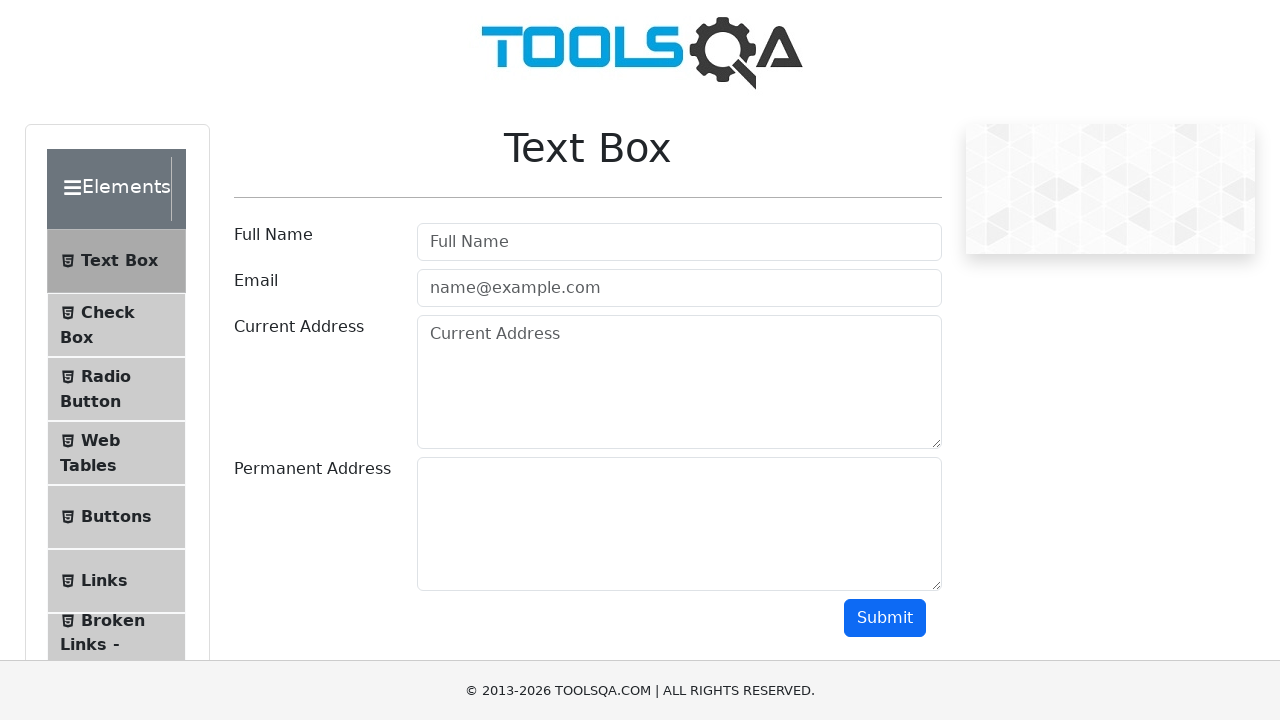

Verified submit button is accessible by class name 'btn-primary'
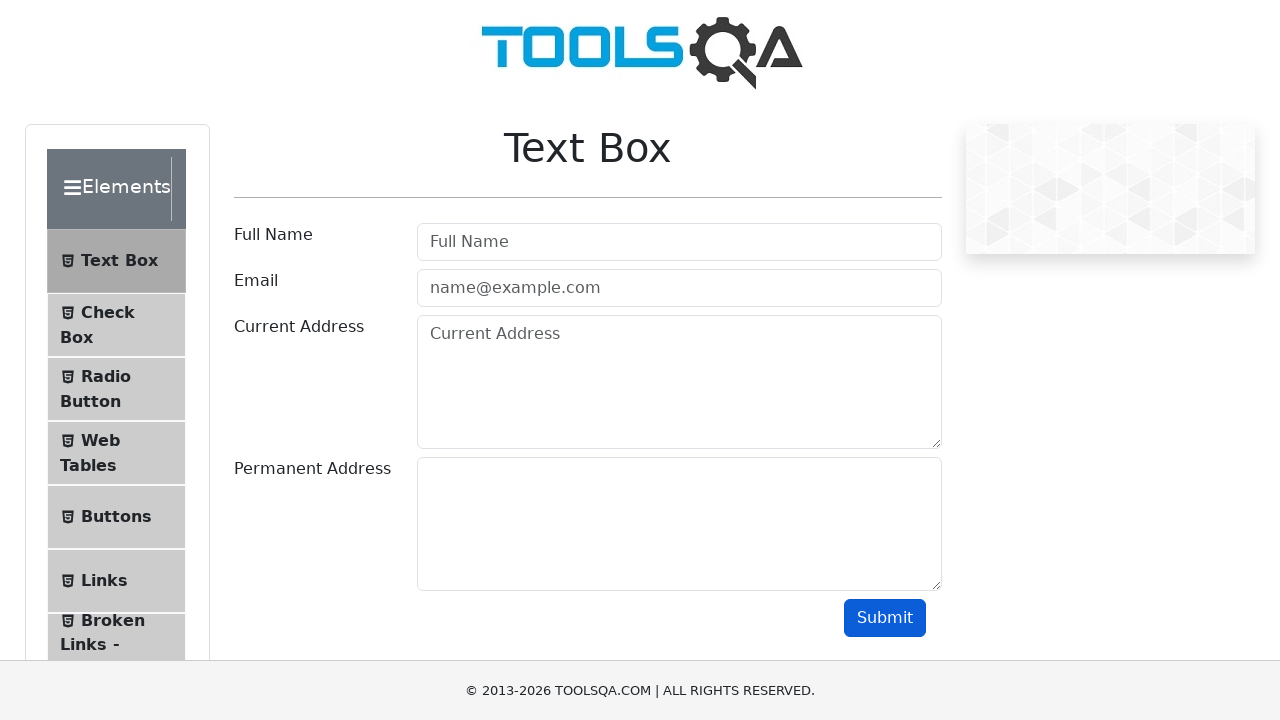

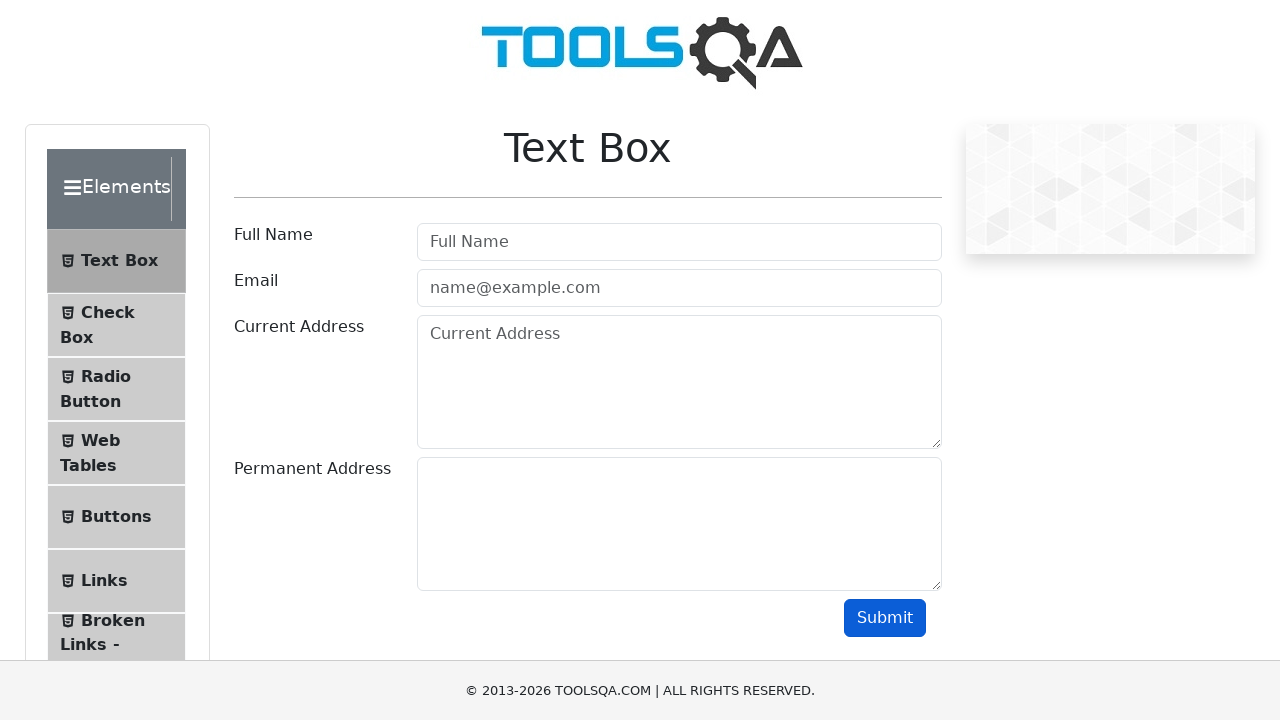